Tests iframe/frame switching functionality by navigating between single and multiple nested iframes, entering text into input fields within each frame context.

Starting URL: http://demo.automationtesting.in/Frames.html

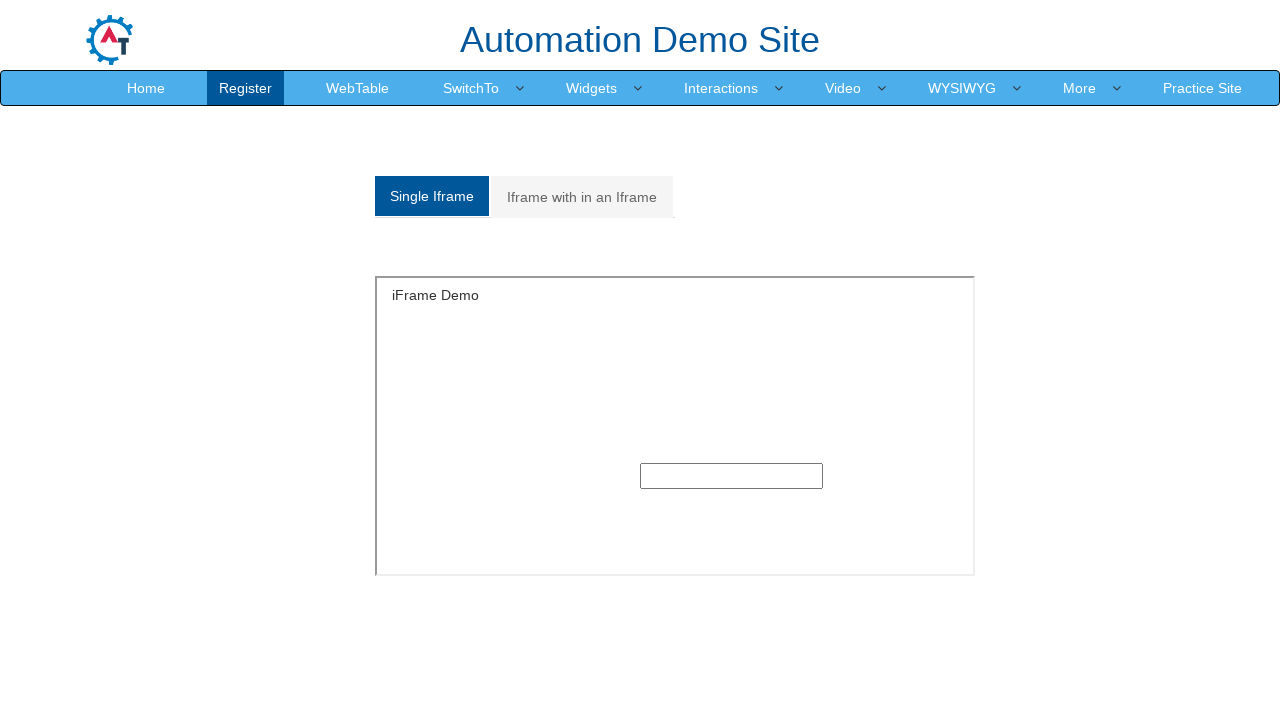

Located single frame by ID '#singleframe'
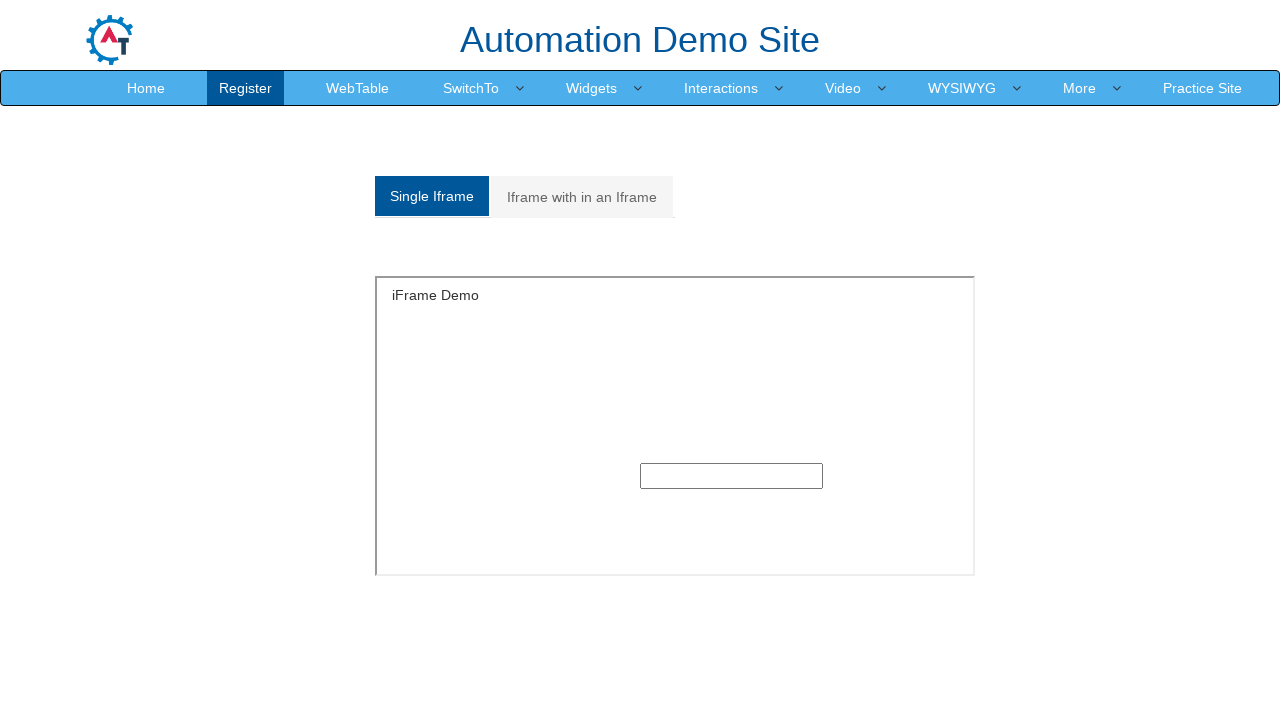

Filled text input field in single frame with 'Foame' on #singleframe >> internal:control=enter-frame >> div > input[type='text']
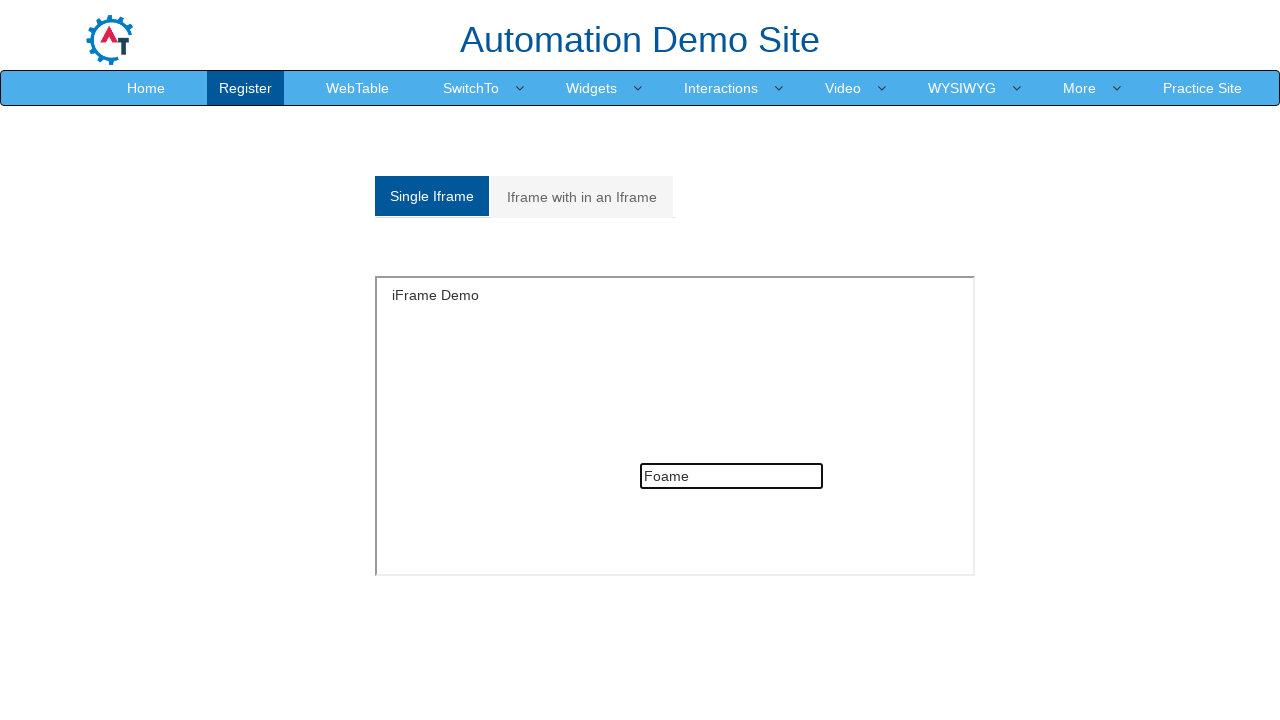

Clicked on 'Multiple' iframe tab to switch frames at (582, 197) on a[href='#Multiple']
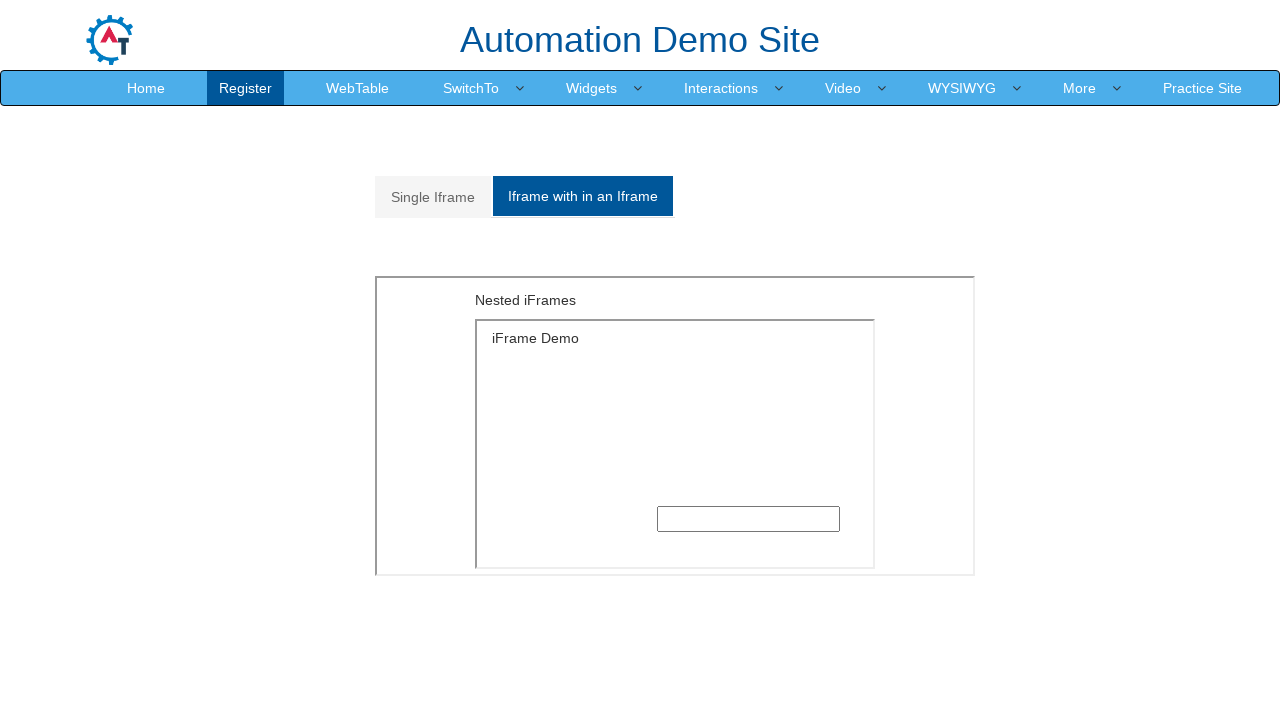

Located outer iframe with source 'MultipleFrames.html'
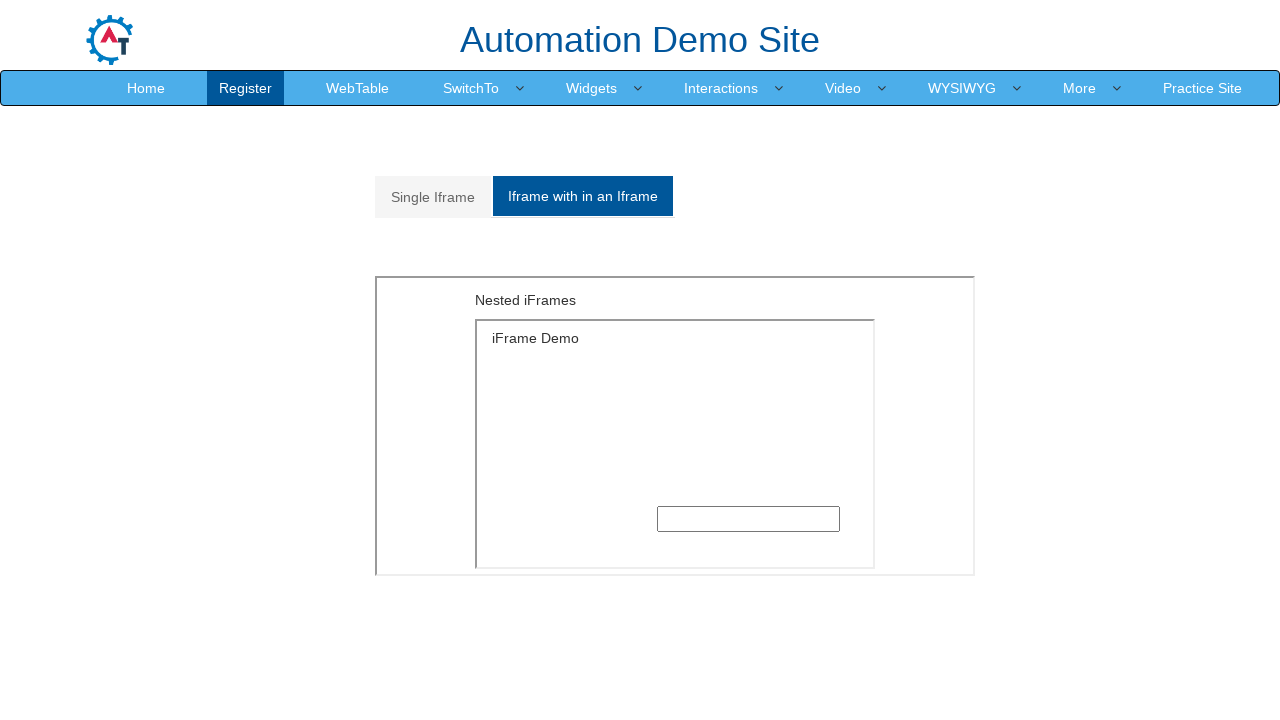

Located nested inner iframe with source 'SingleFrame.html' within outer frame
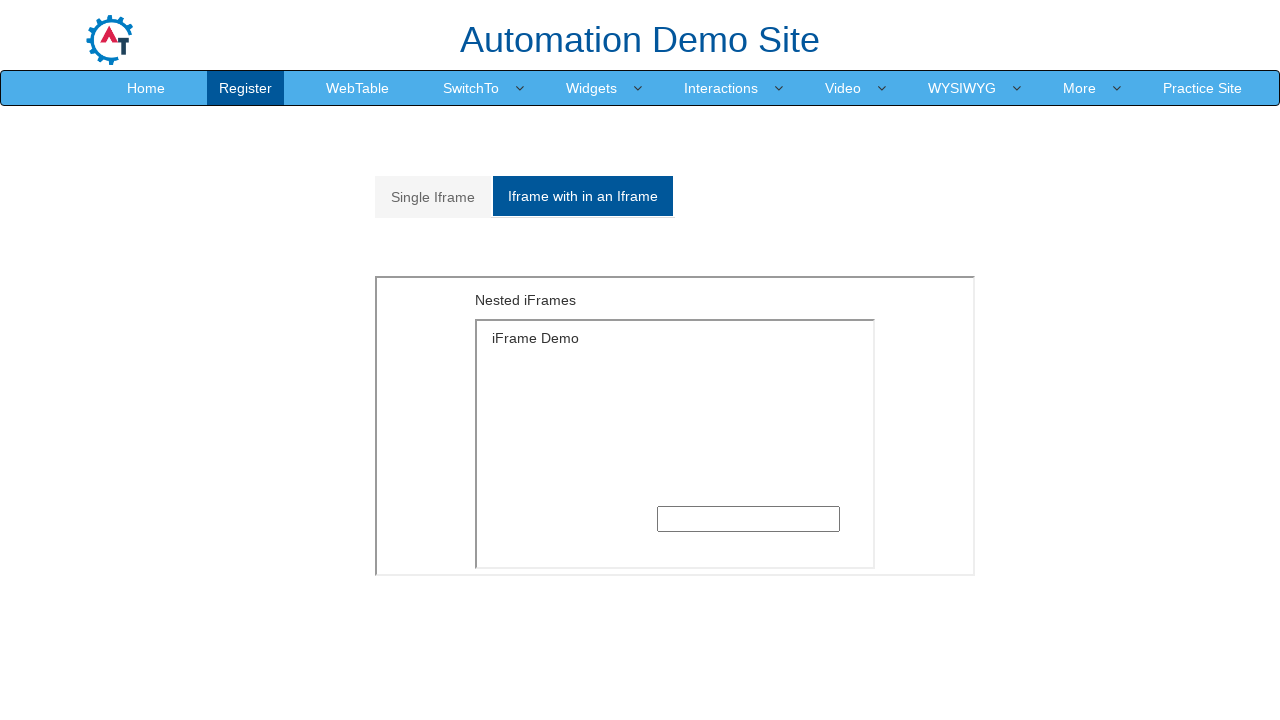

Filled text input field in nested frame with 'Imi e si mai foame acum.' on iframe[src='MultipleFrames.html'] >> internal:control=enter-frame >> iframe[src=
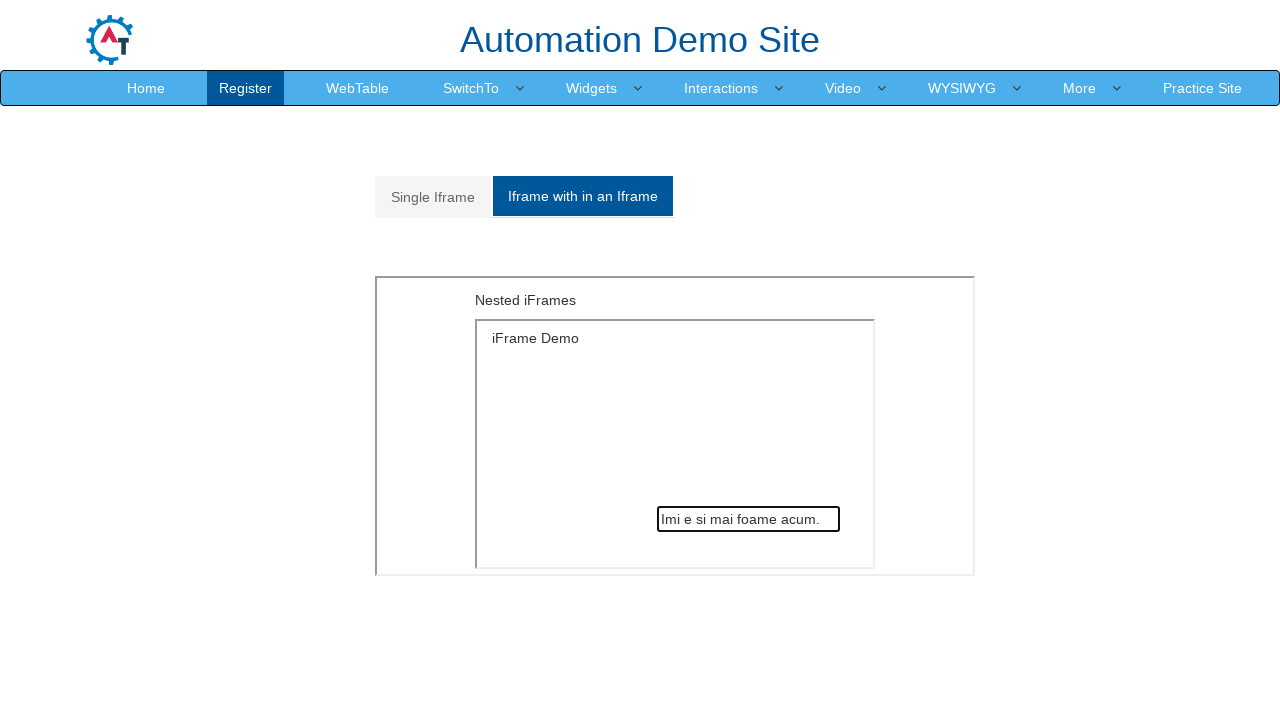

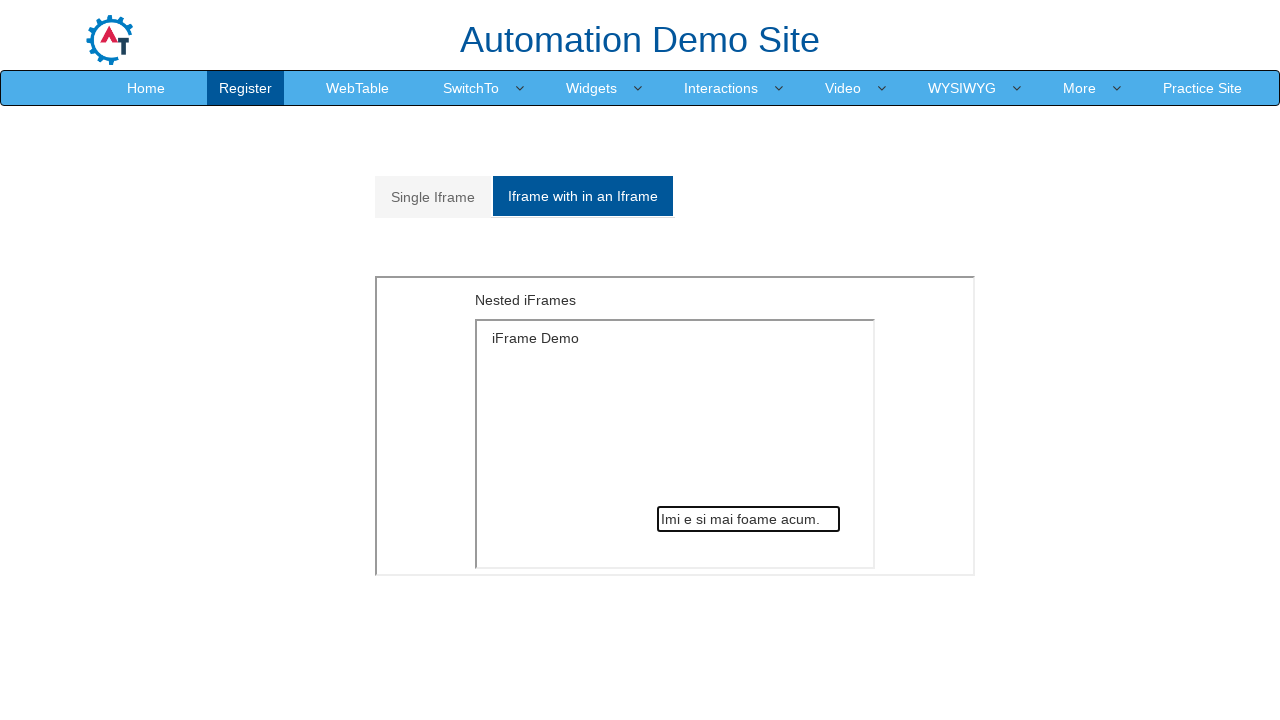